Tests interaction with disabled form elements by attempting to send keys to a disabled password field using keyboard actions, demonstrating a workaround for disabled element interaction.

Starting URL: http://seleniumpractise.blogspot.com/2016/09/how-to-work-with-disable-textbox-or.html

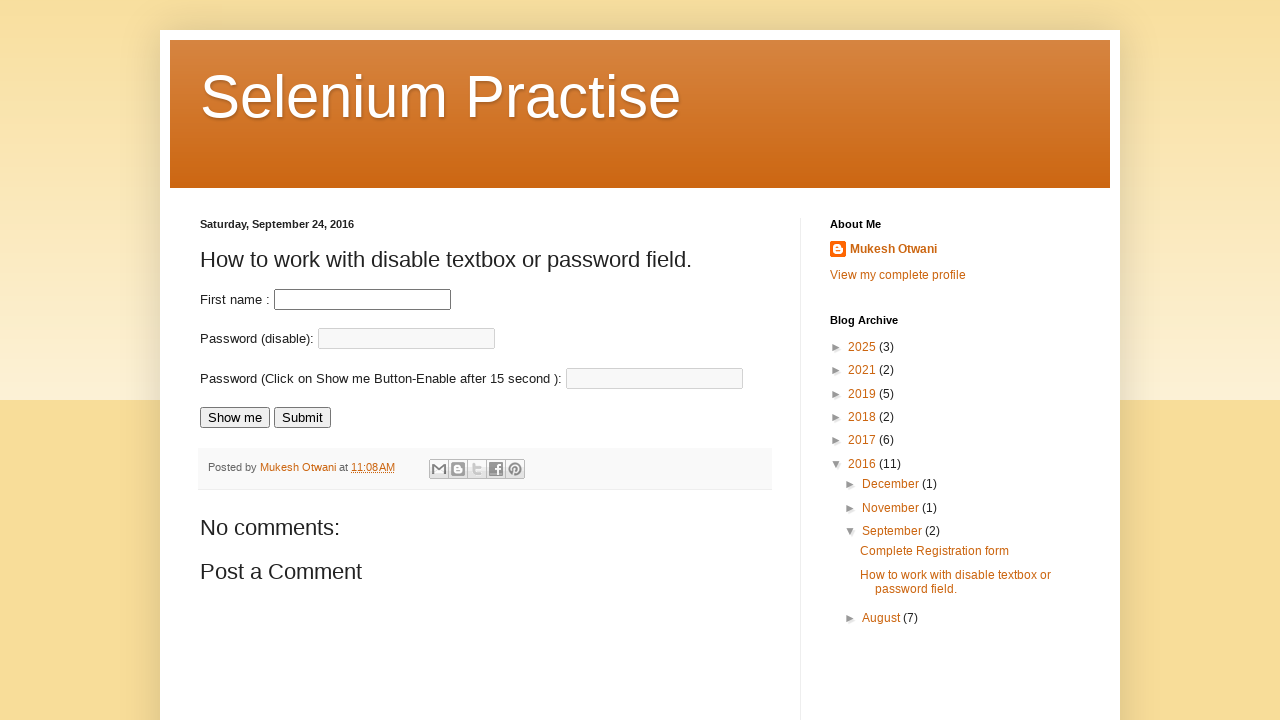

Located disabled password field element
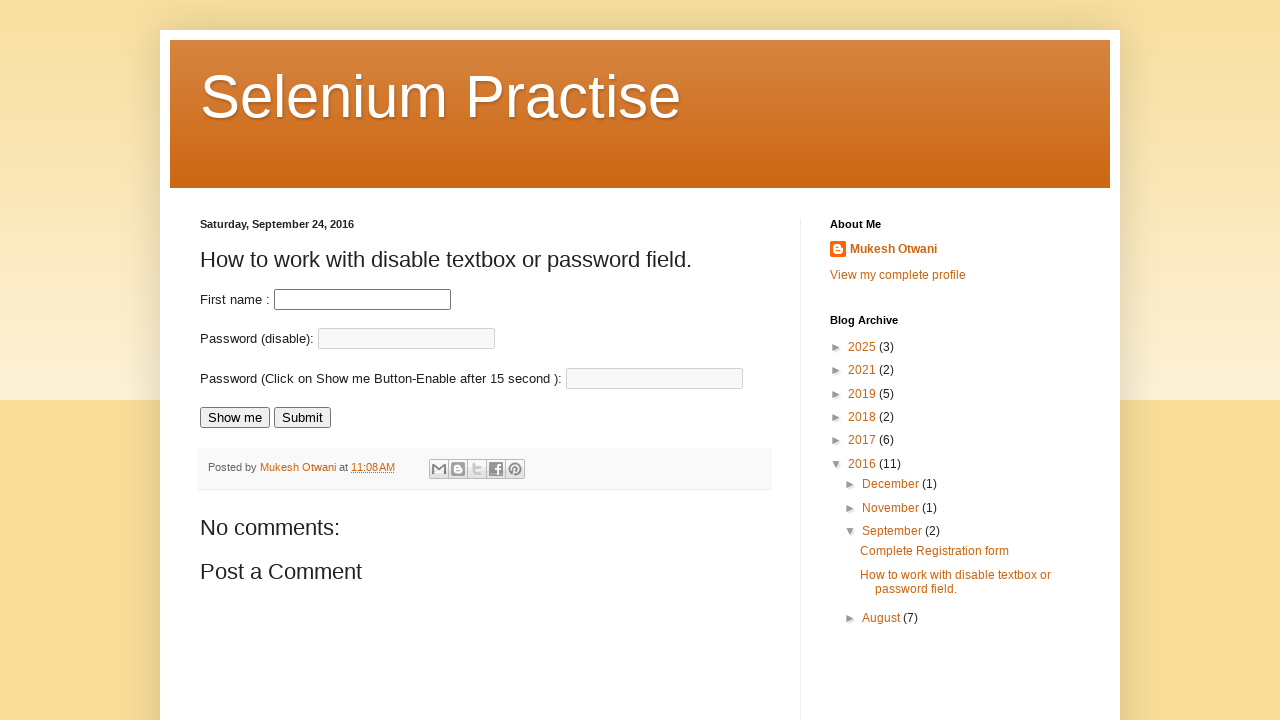

Focused on disabled password field on #pass
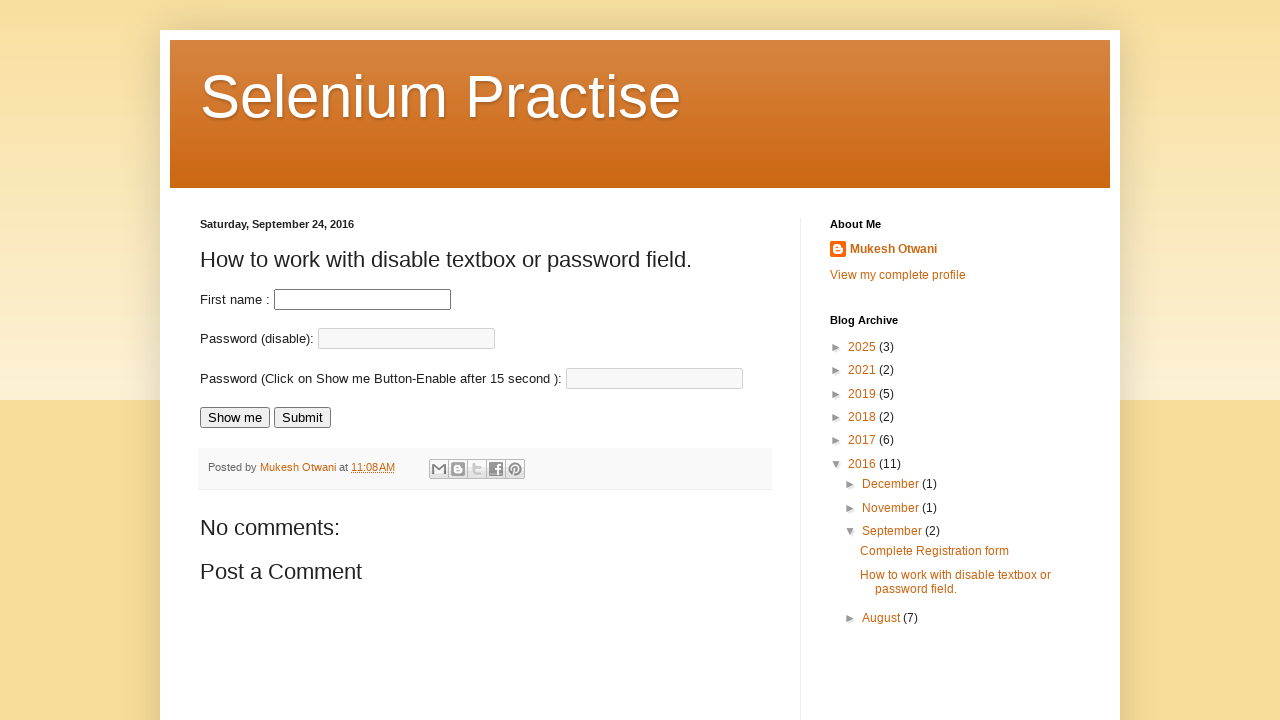

Typed 'test@123' to disabled password field using keyboard action
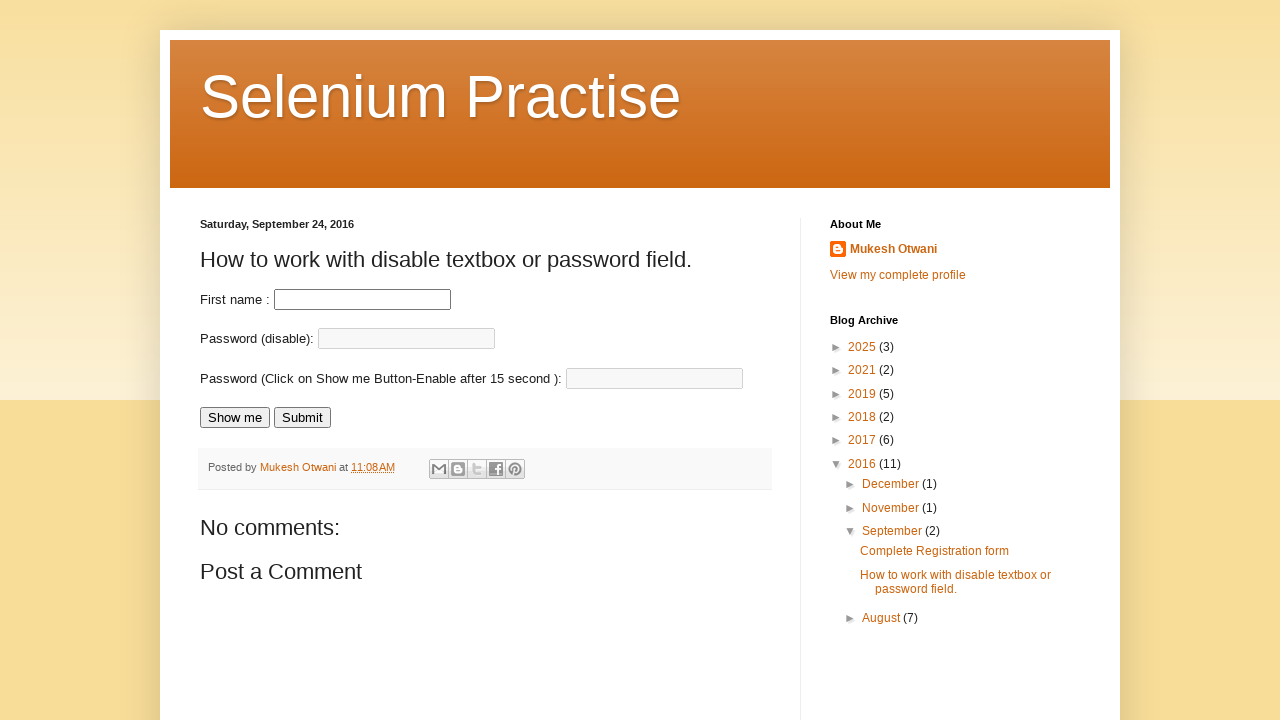

Located fname field element
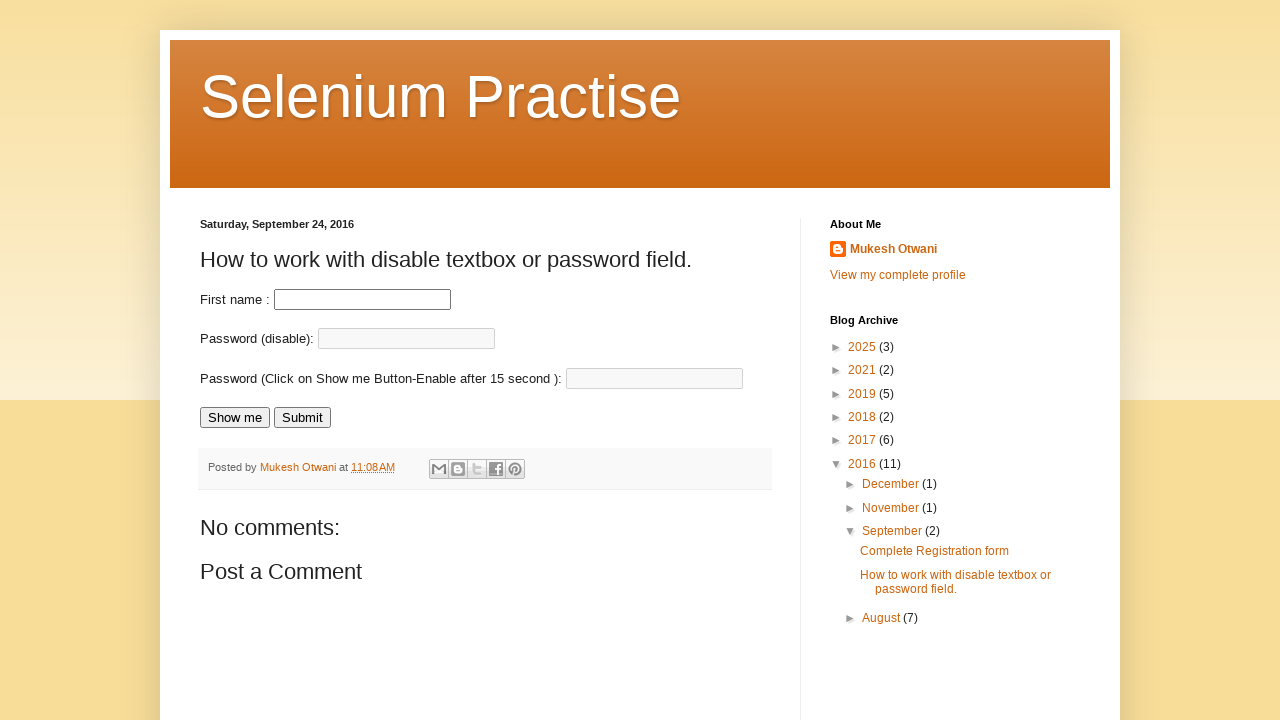

Clicked fname field at (362, 299) on #fname
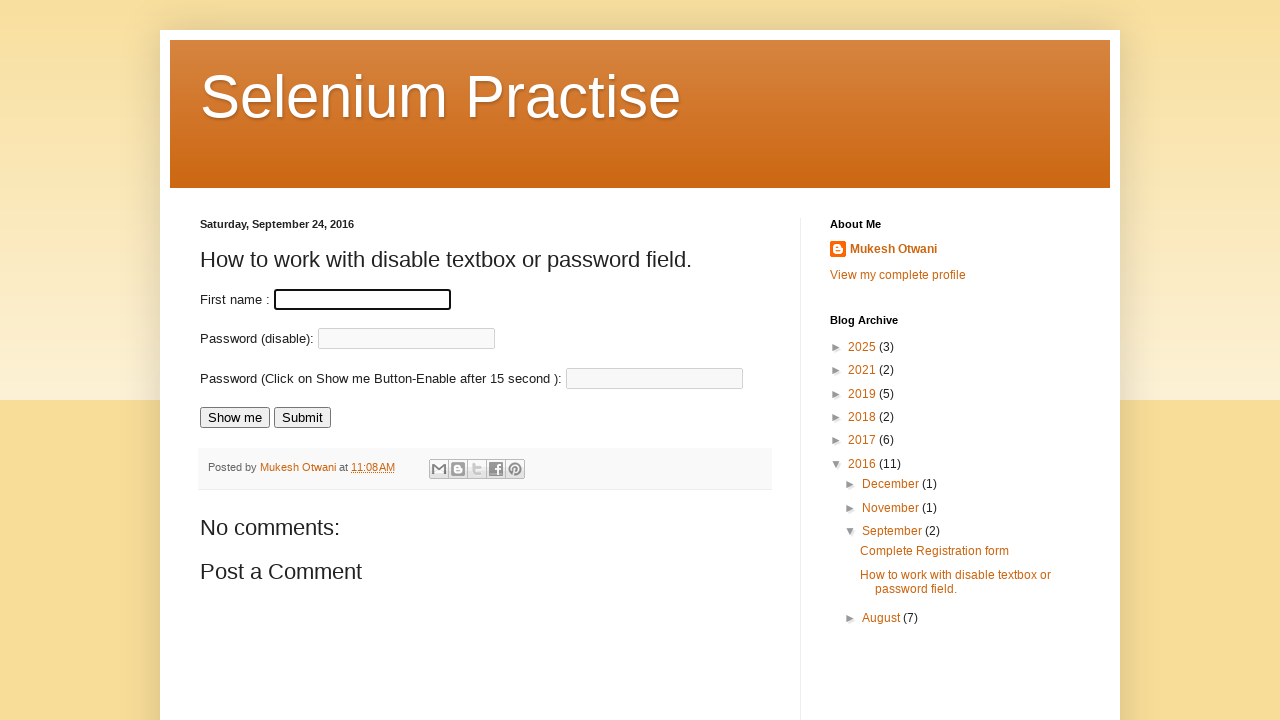

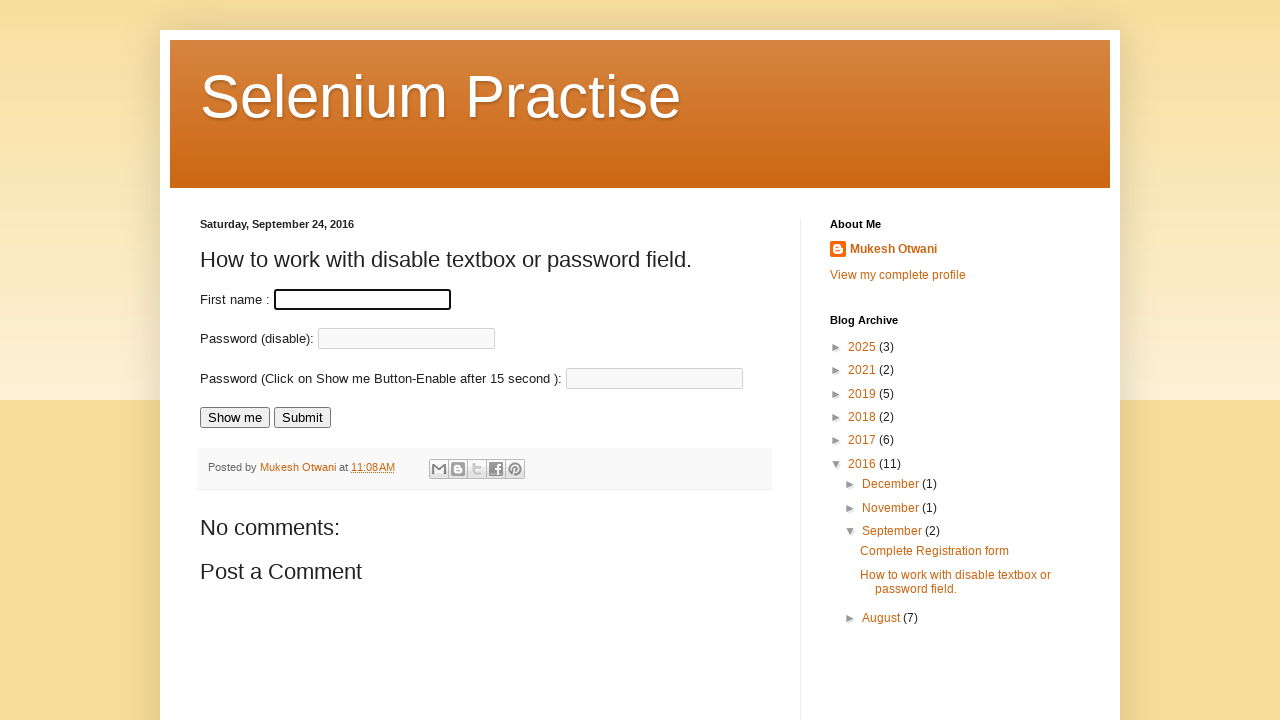